Tests registration form validation by submitting empty data and verifying error messages appear for all required fields

Starting URL: https://alada.vn/tai-khoan/dang-ky.html

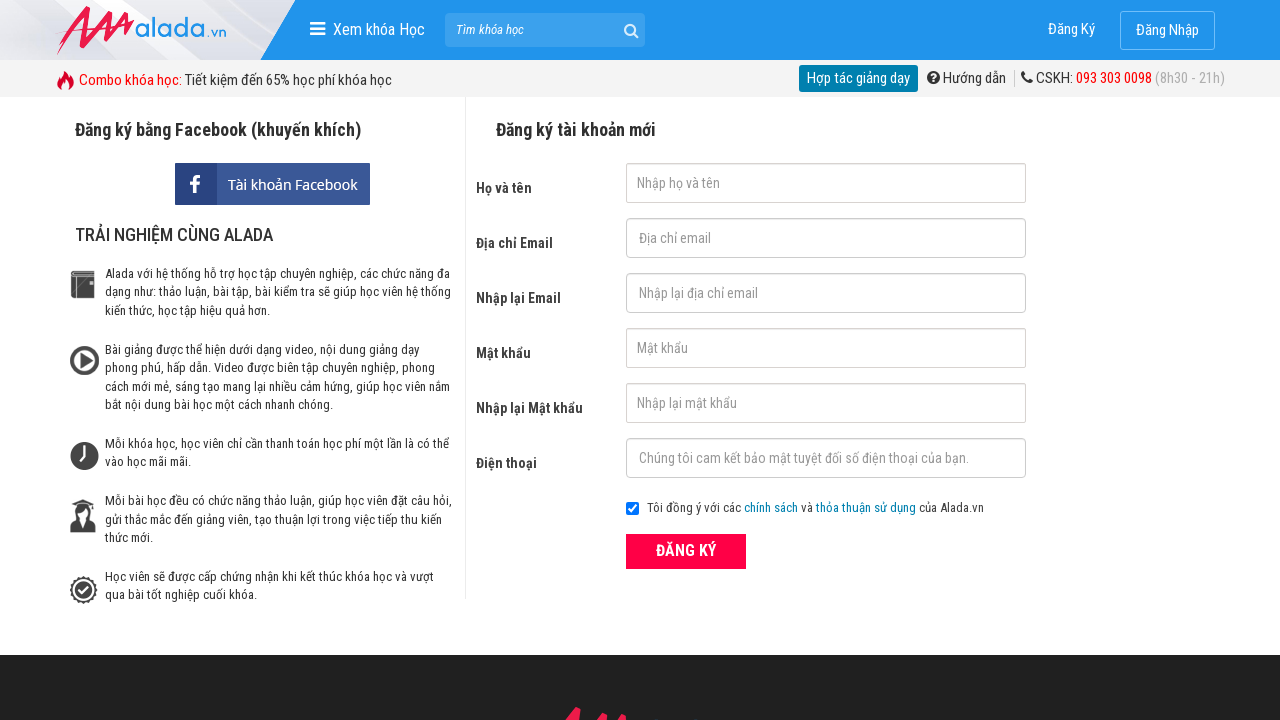

Cleared first name field on #txtFirstname
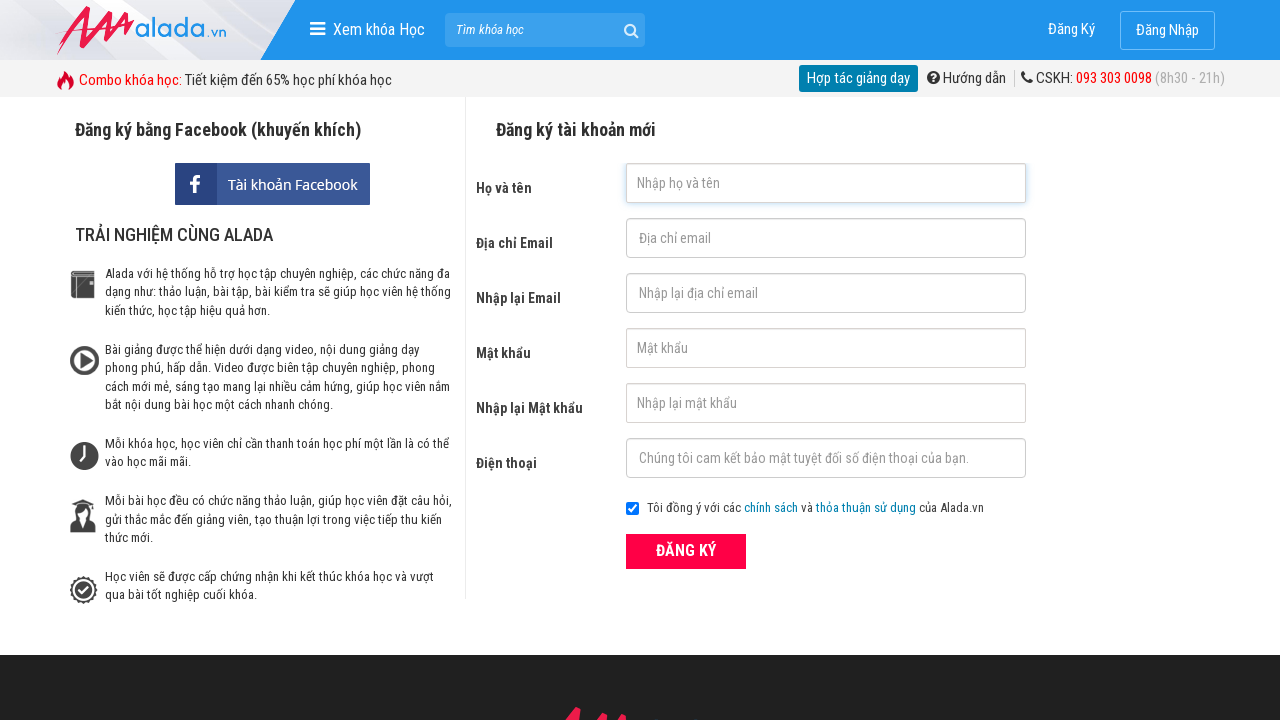

Cleared email field on #txtEmail
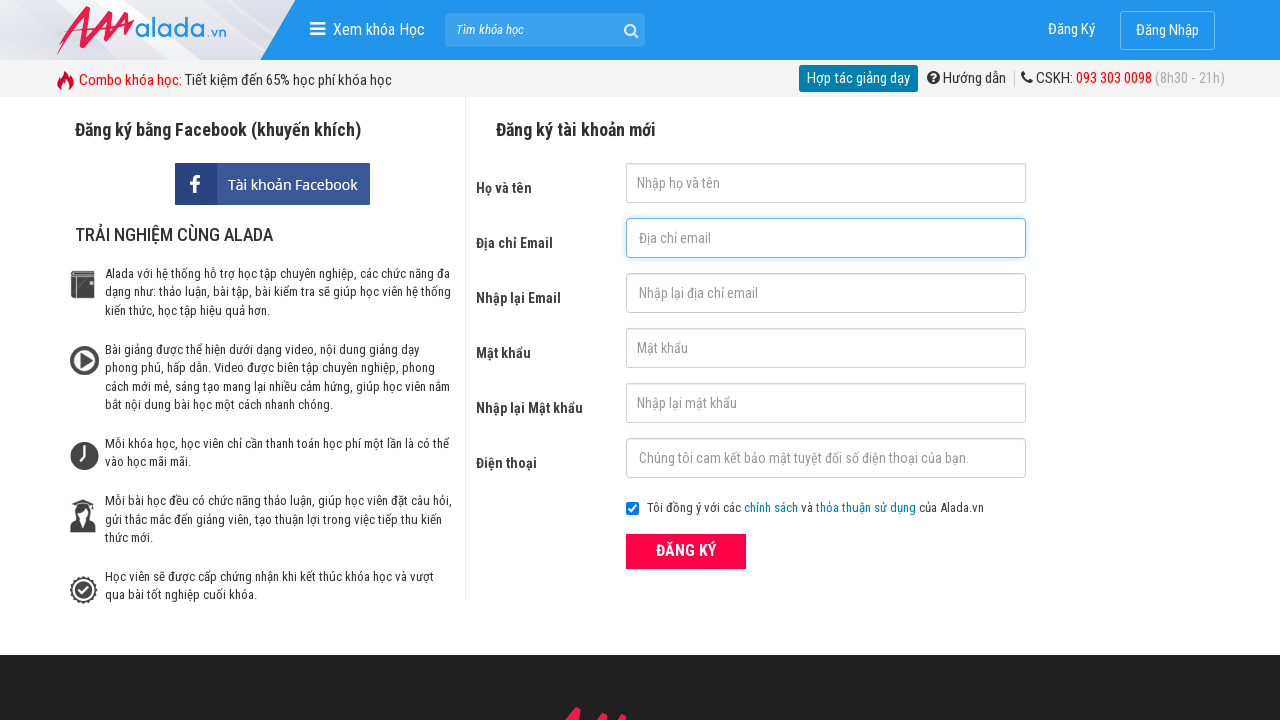

Cleared confirm email field on #txtCEmail
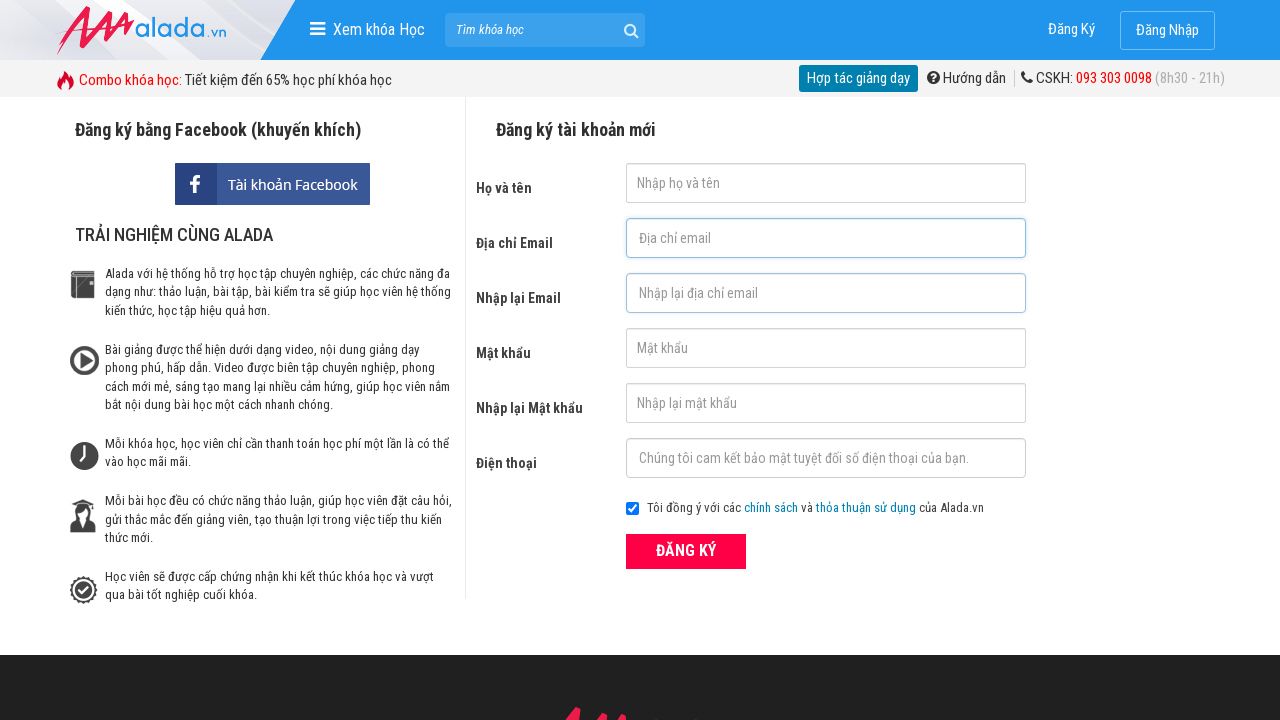

Cleared password field on #txtPassword
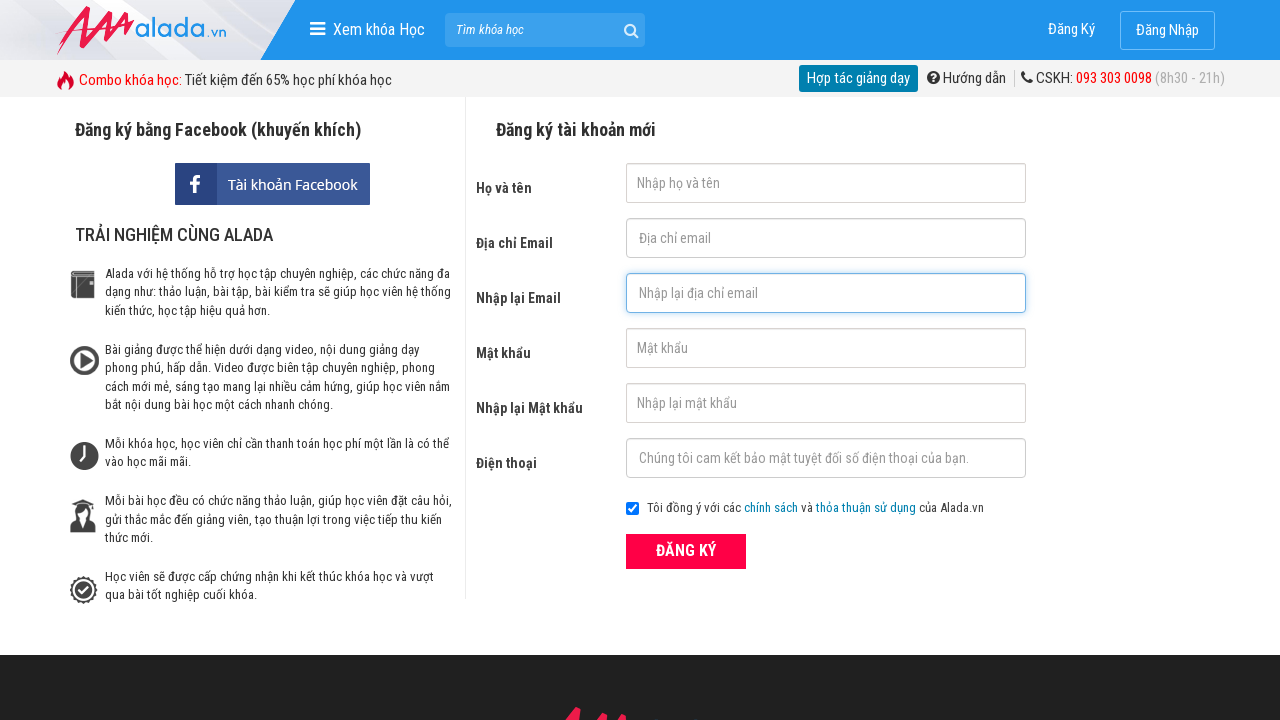

Cleared confirm password field on #txtCPassword
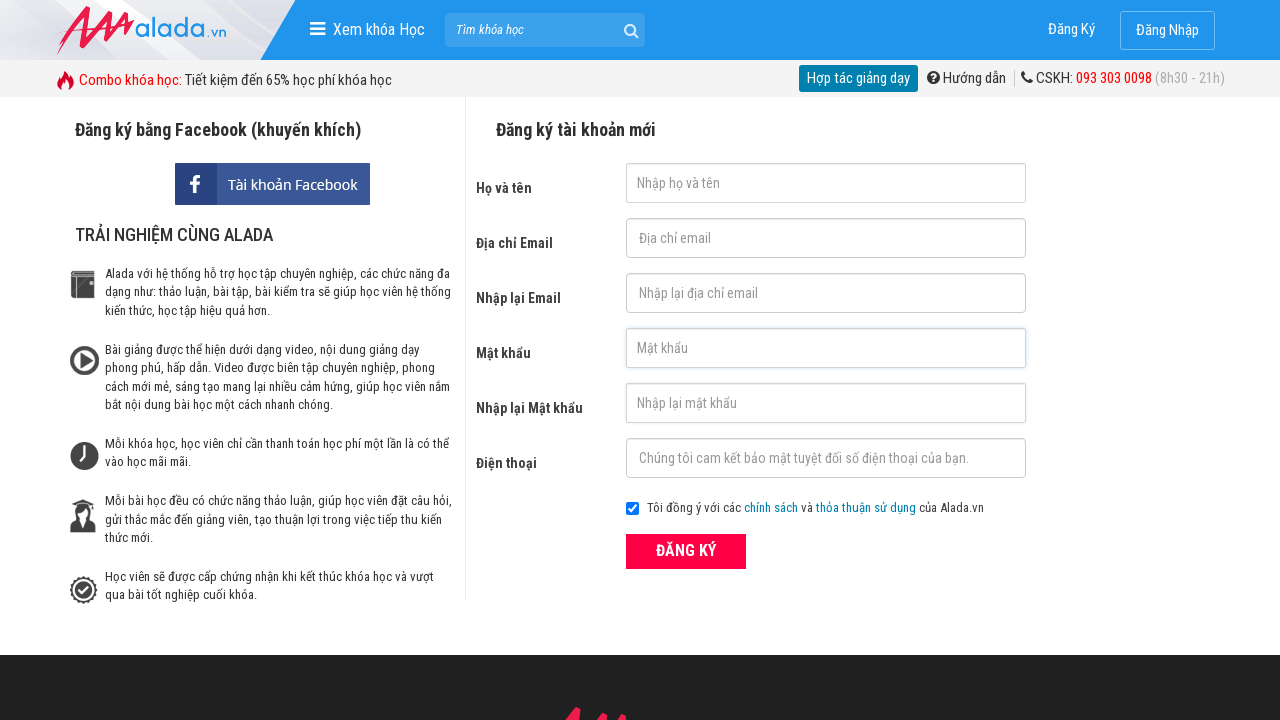

Cleared phone field on #txtPhone
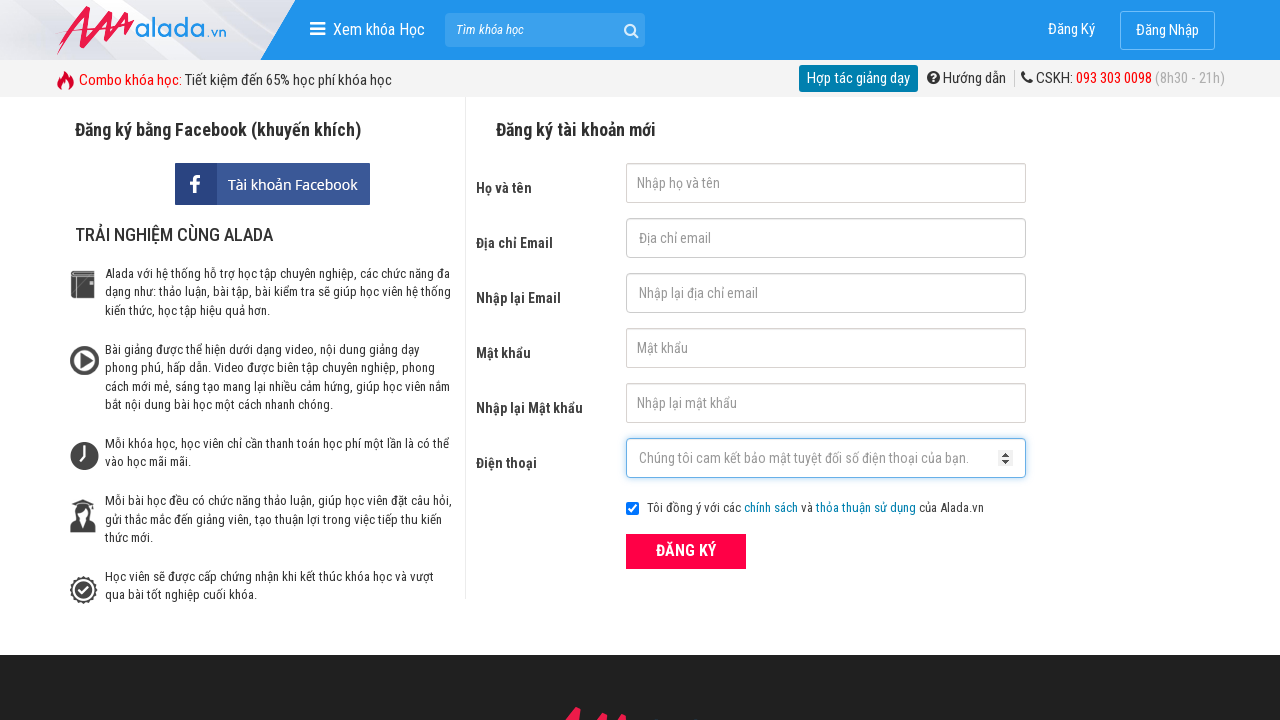

Clicked submit button with empty form data at (686, 551) on button[type='submit']
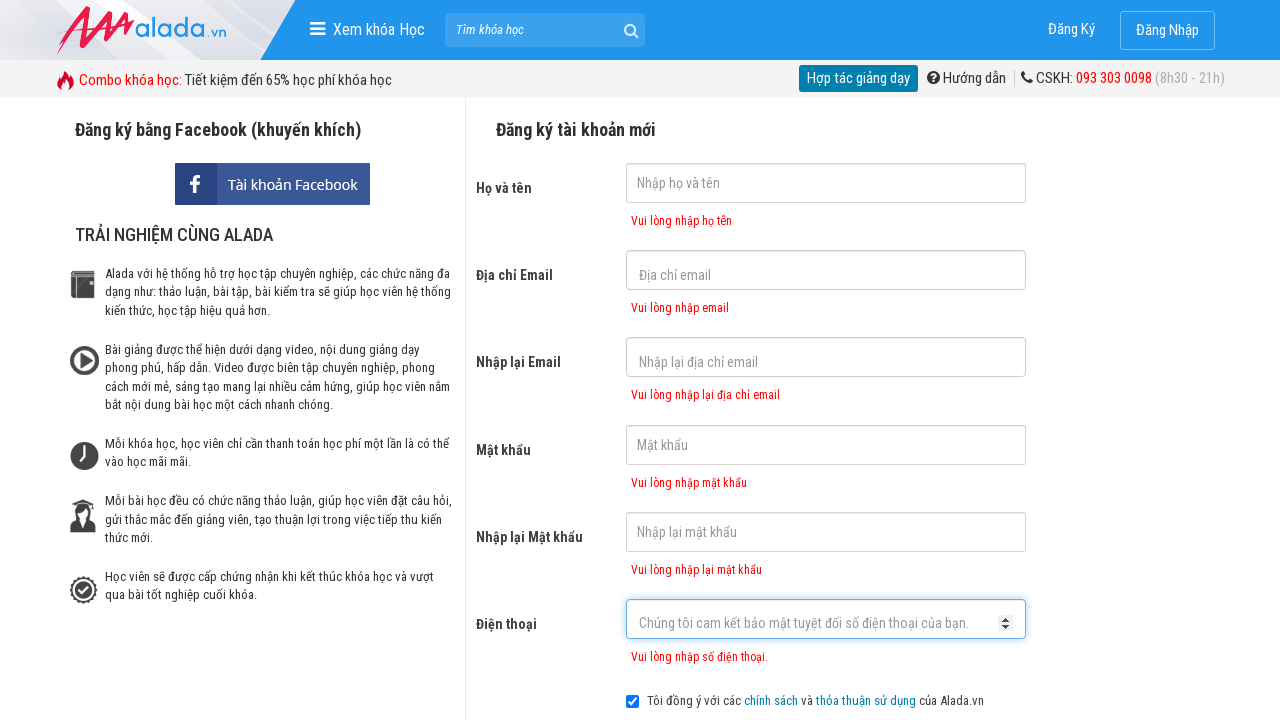

First name error message appeared
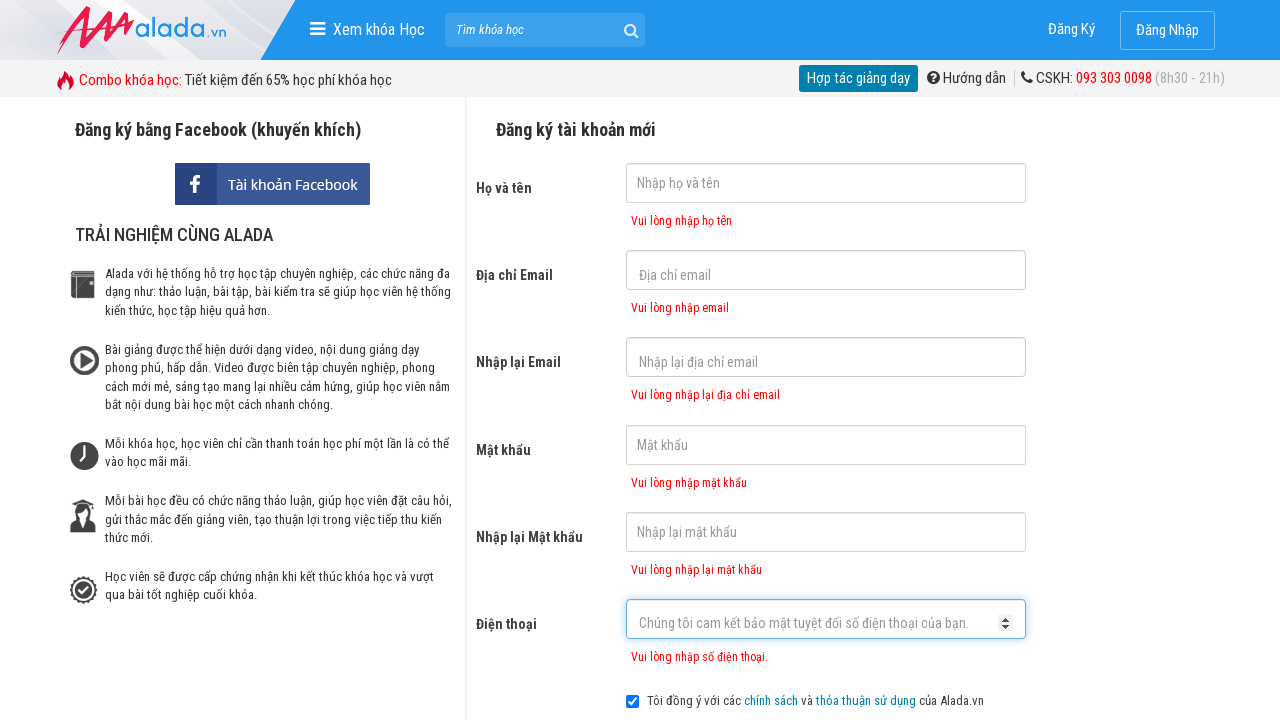

Email error message appeared
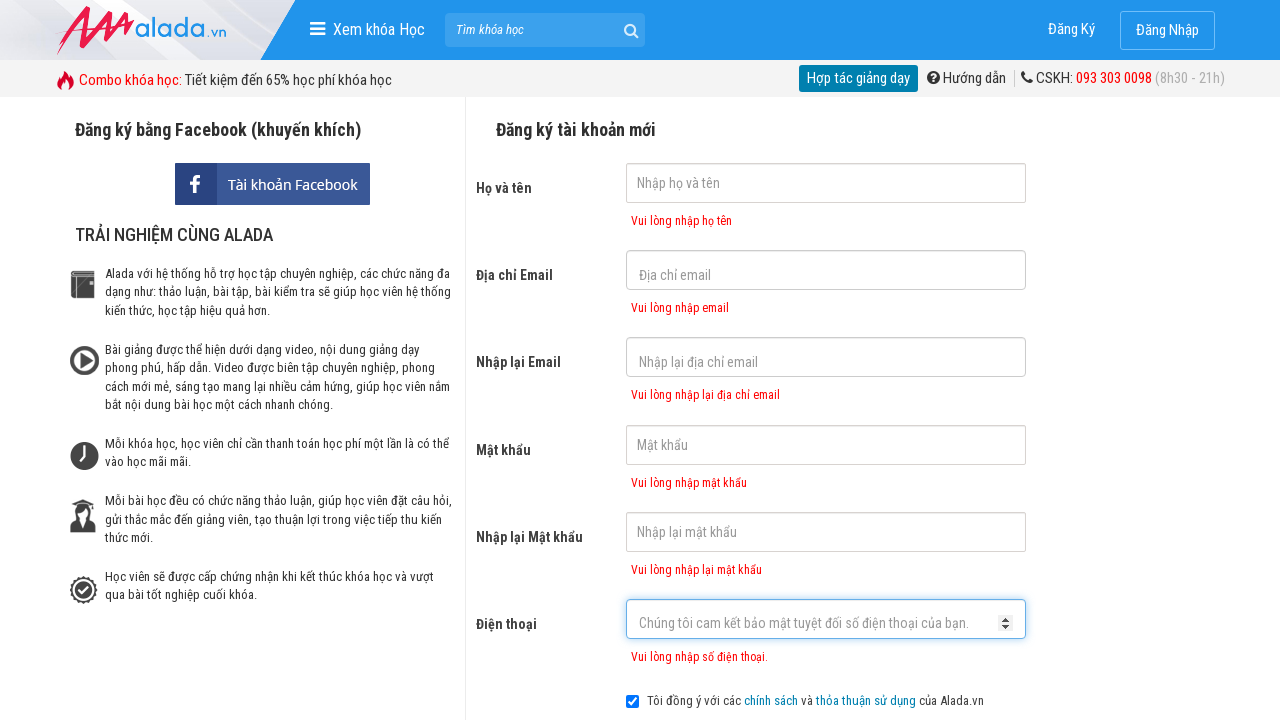

Confirm email error message appeared
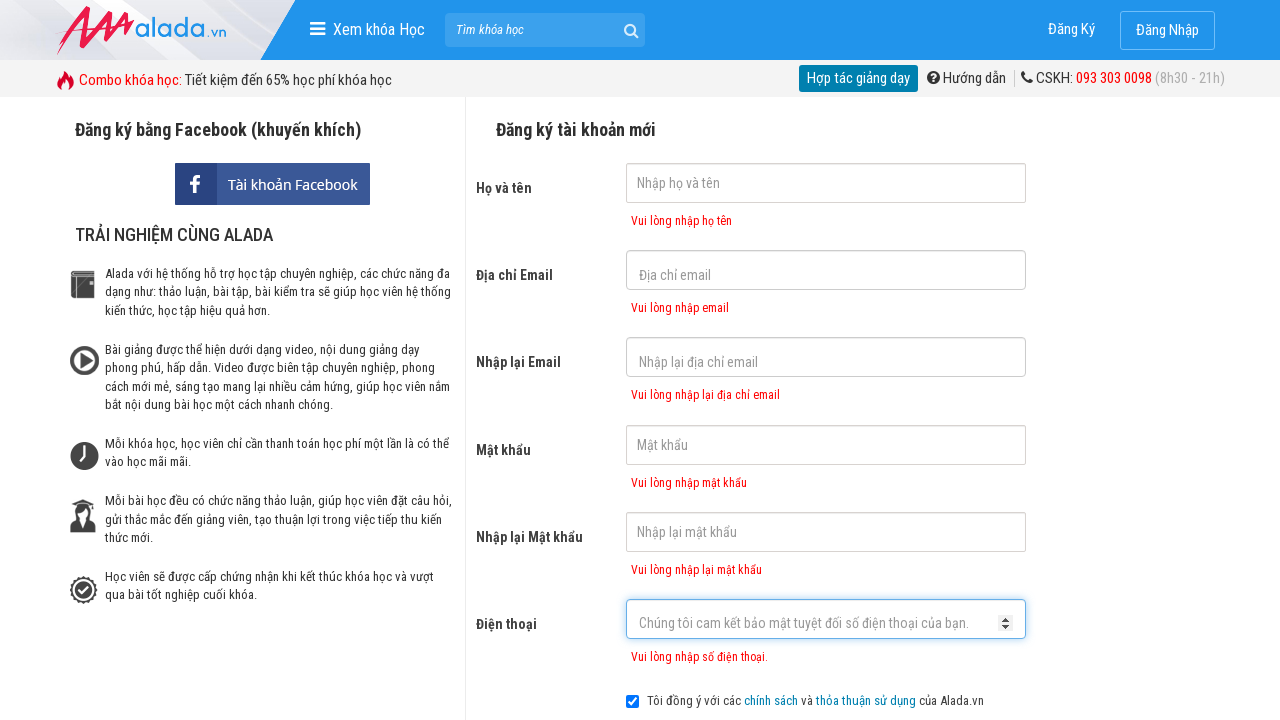

Password error message appeared
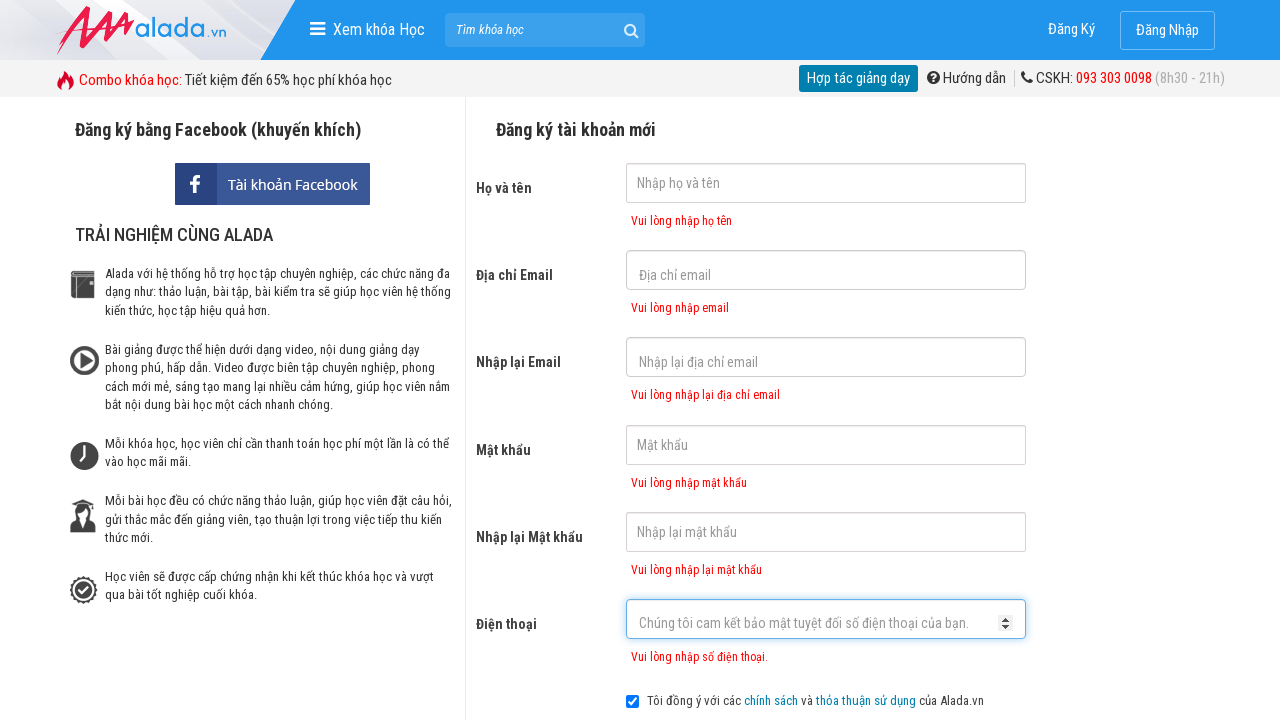

Confirm password error message appeared
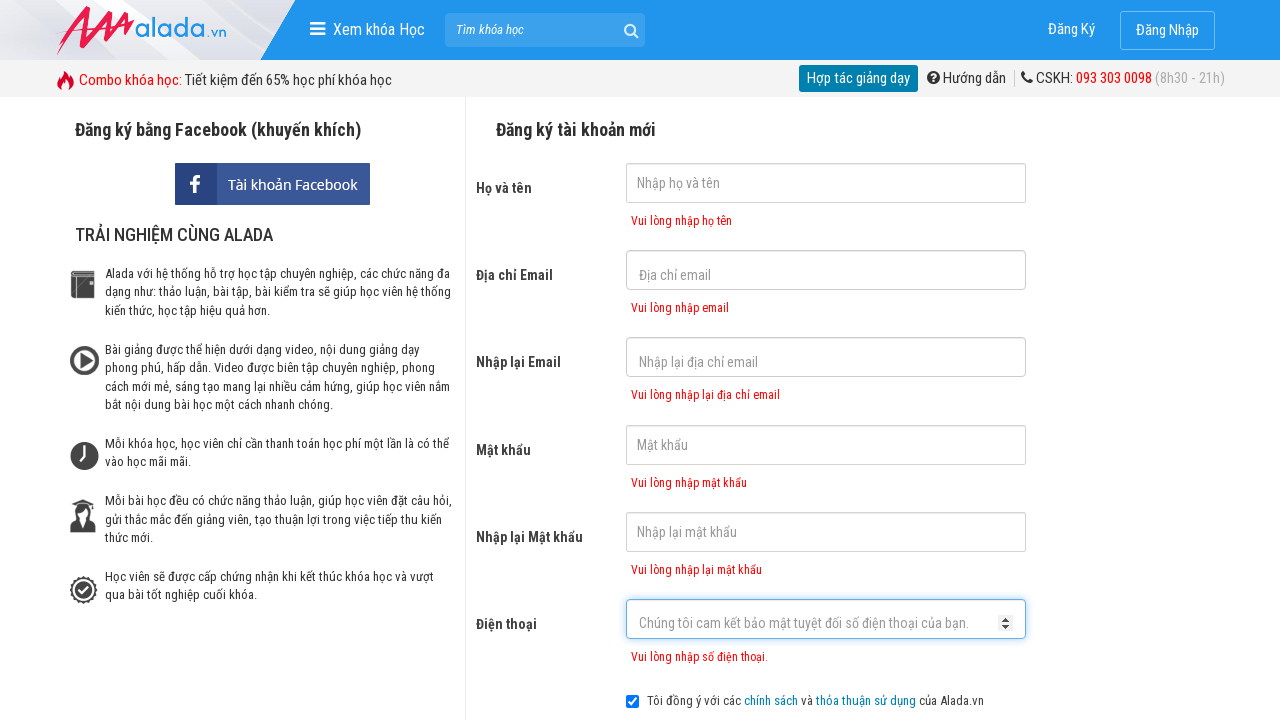

Phone error message appeared
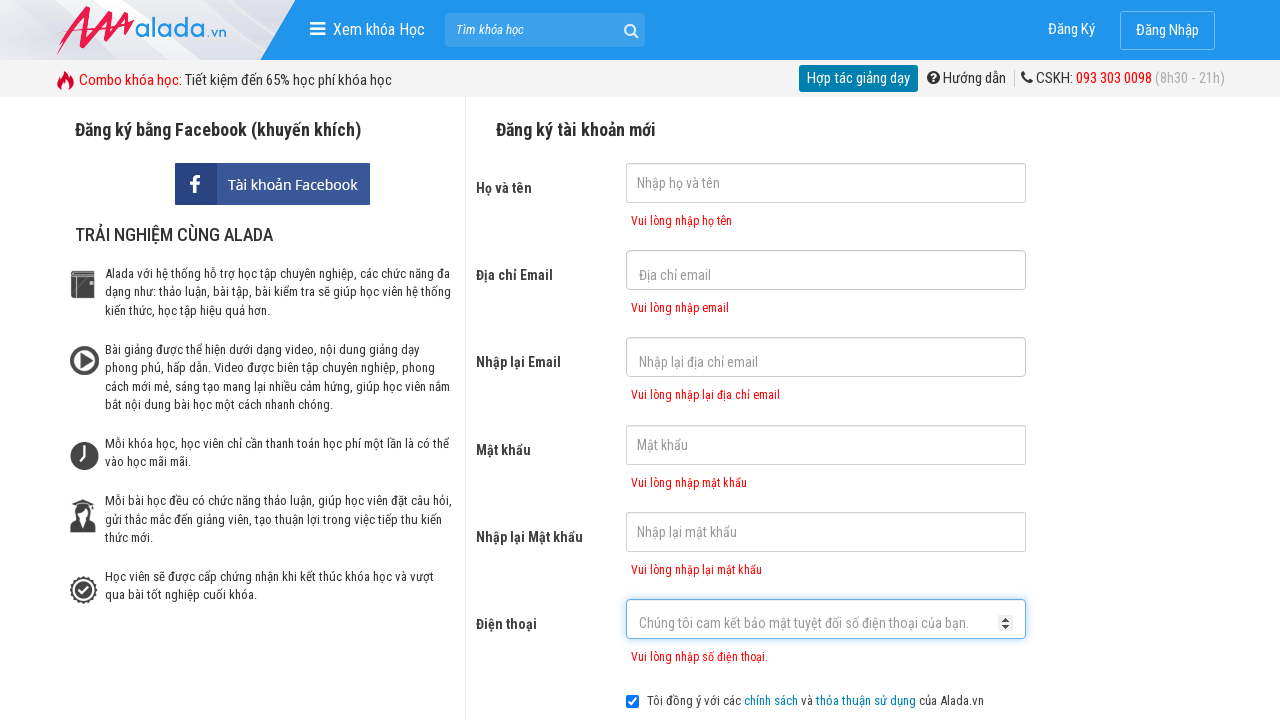

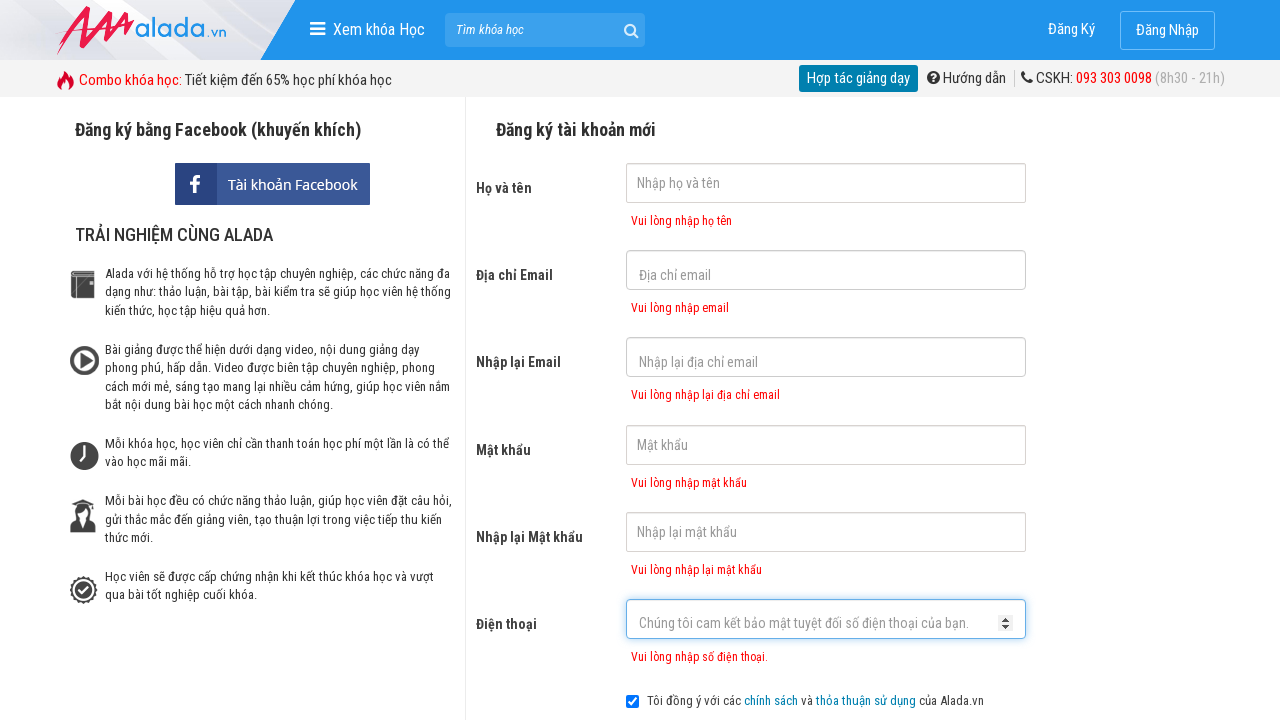